Tests drag and drop functionality on jQuery UI demo page by dragging an element from source to destination within an iframe

Starting URL: https://jqueryui.com/droppable/

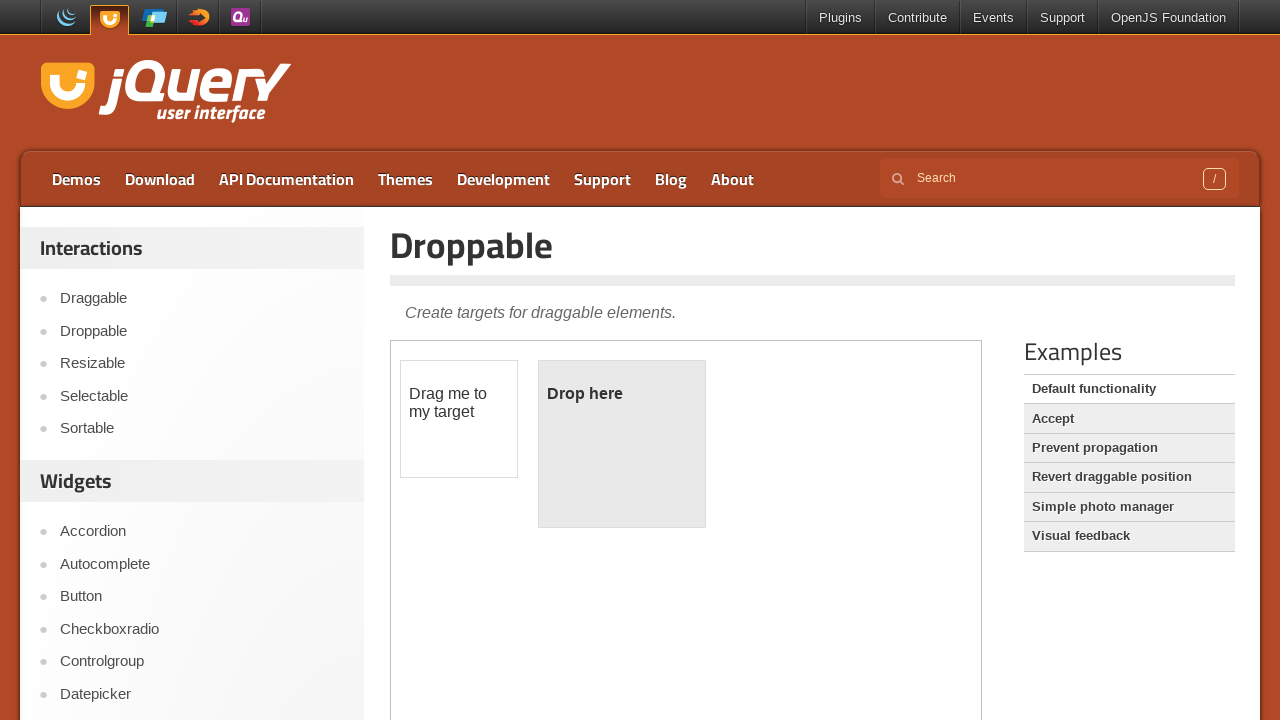

Located the iframe containing the drag-drop demo
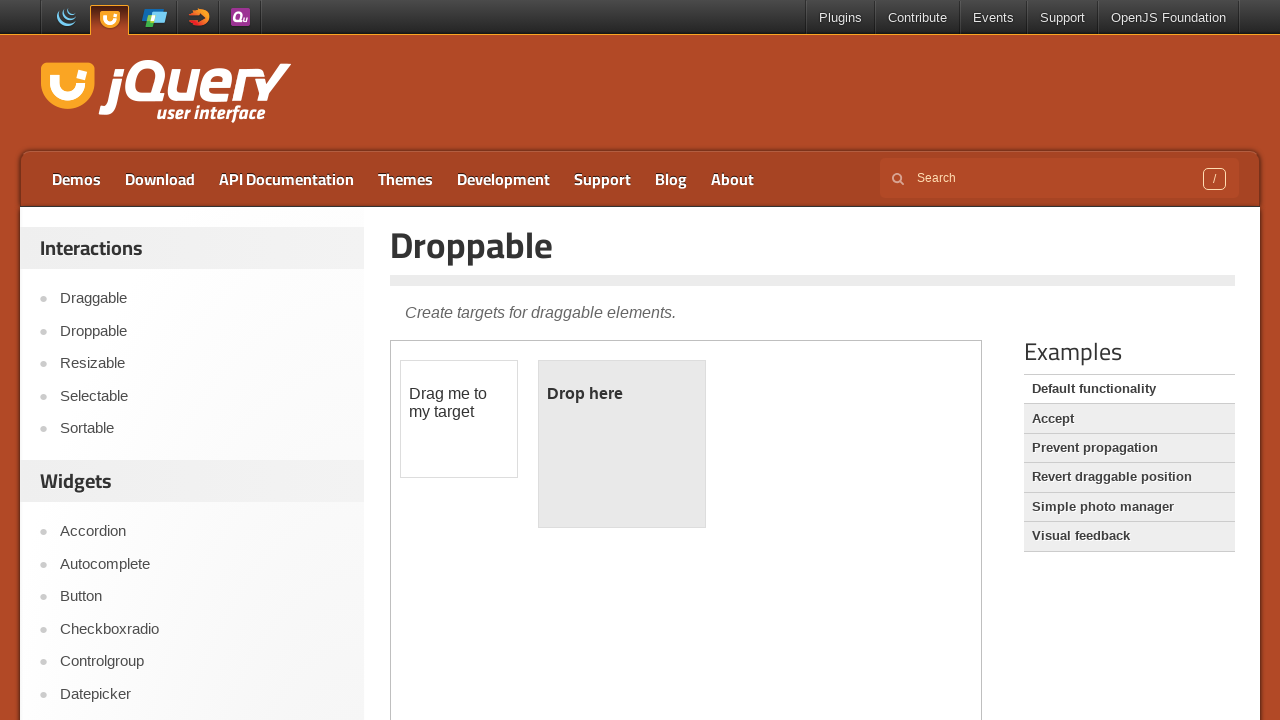

Located the draggable source element
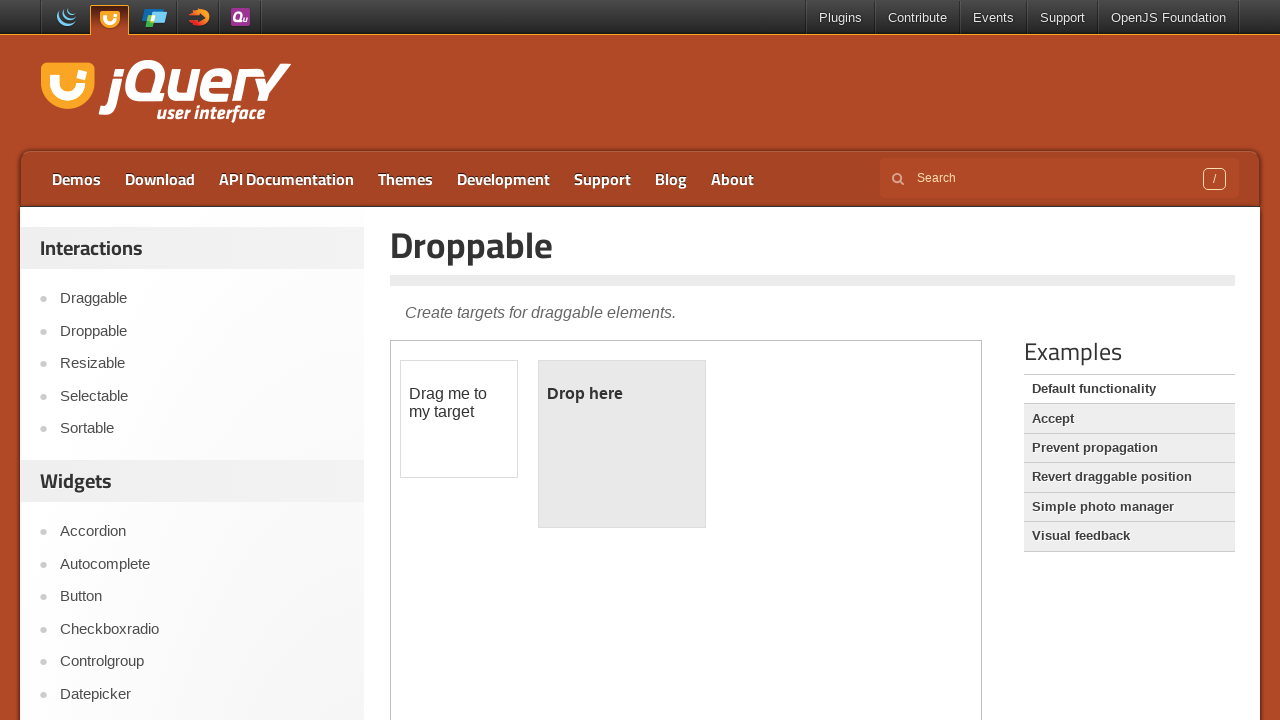

Located the droppable destination element
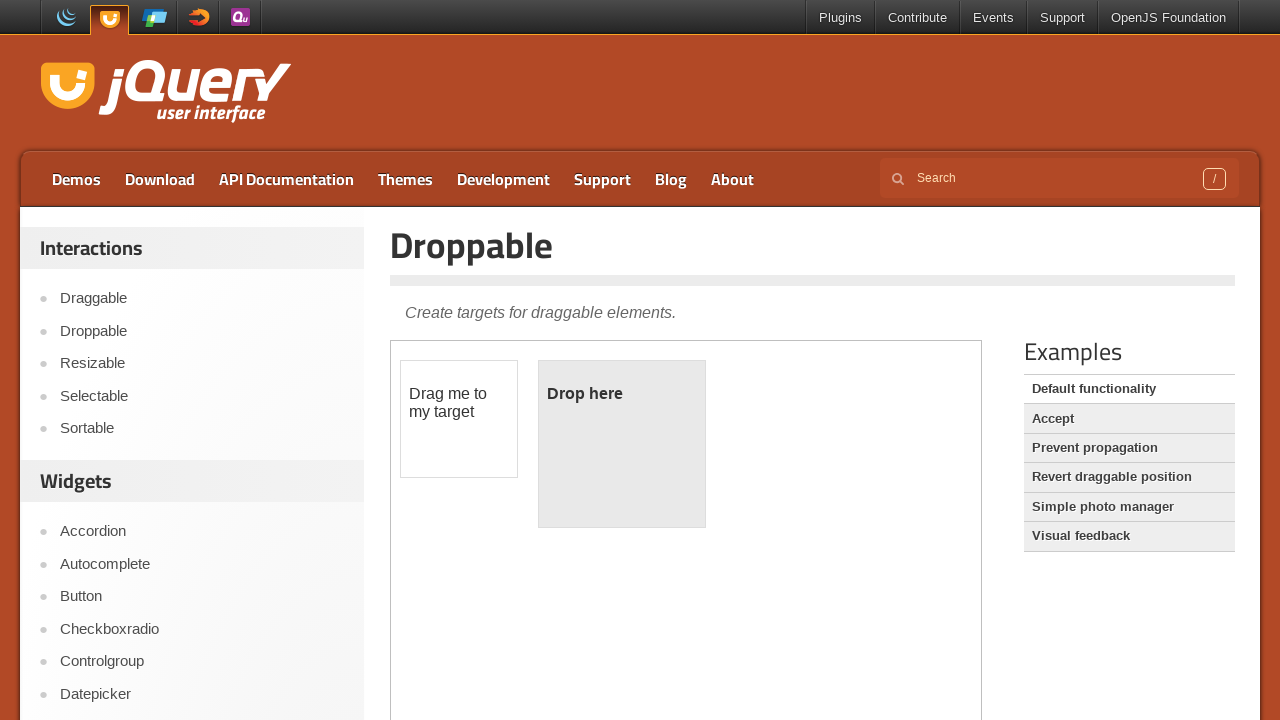

Dragged element from source to destination at (622, 444)
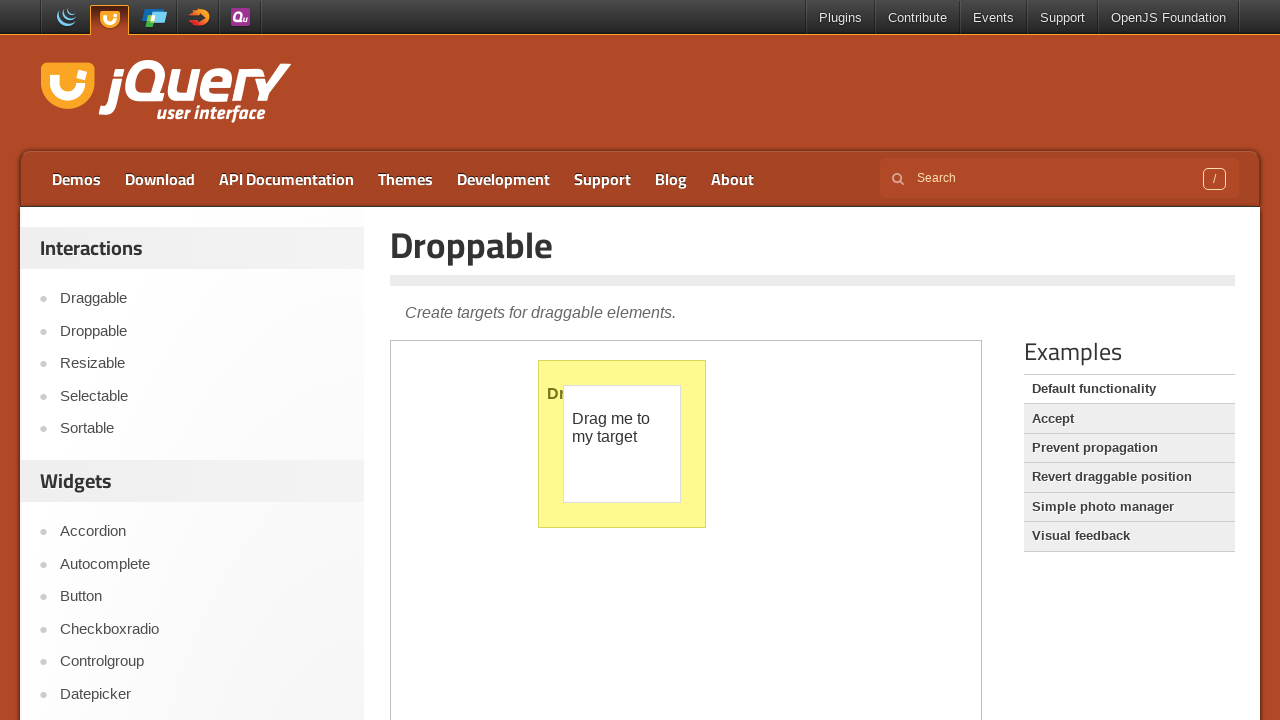

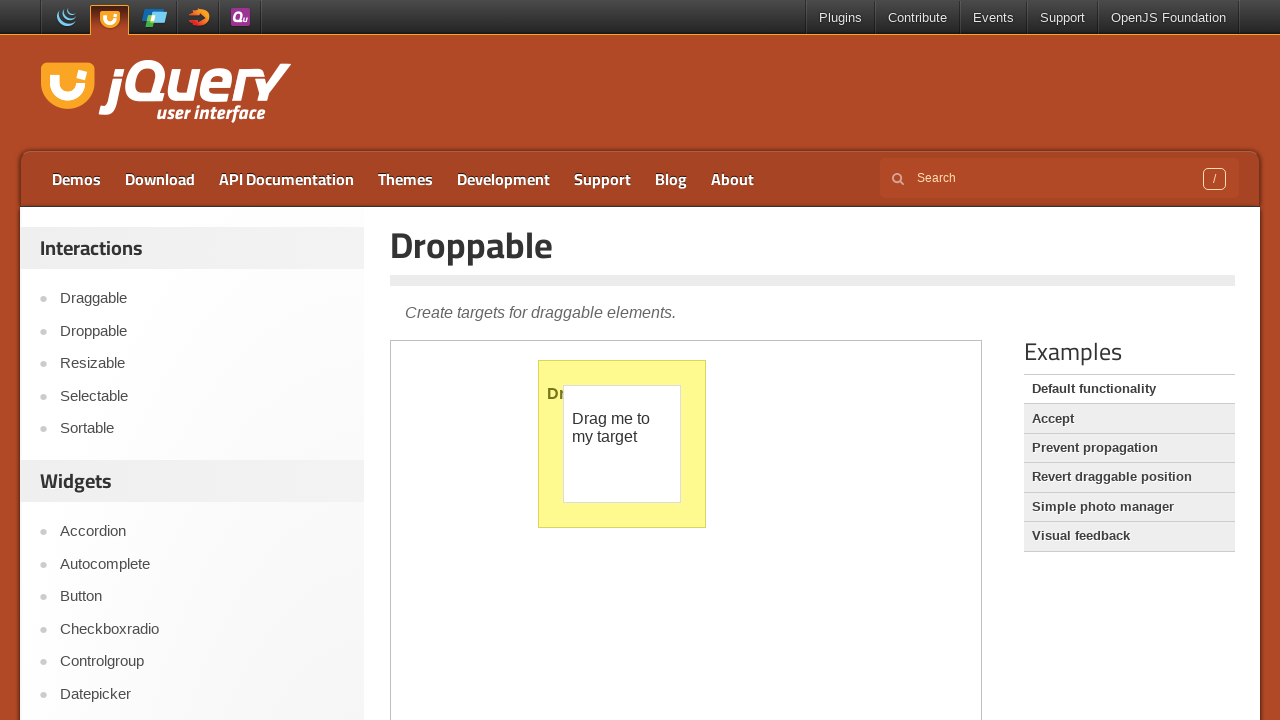